Tests add-to-cart functionality on an e-commerce practice site by finding specific vegetables (Cucumber, Brocolli, Beetroot), incrementing their quantities, adding them to cart, and proceeding to checkout.

Starting URL: https://rahulshettyacademy.com/seleniumPractise/#/

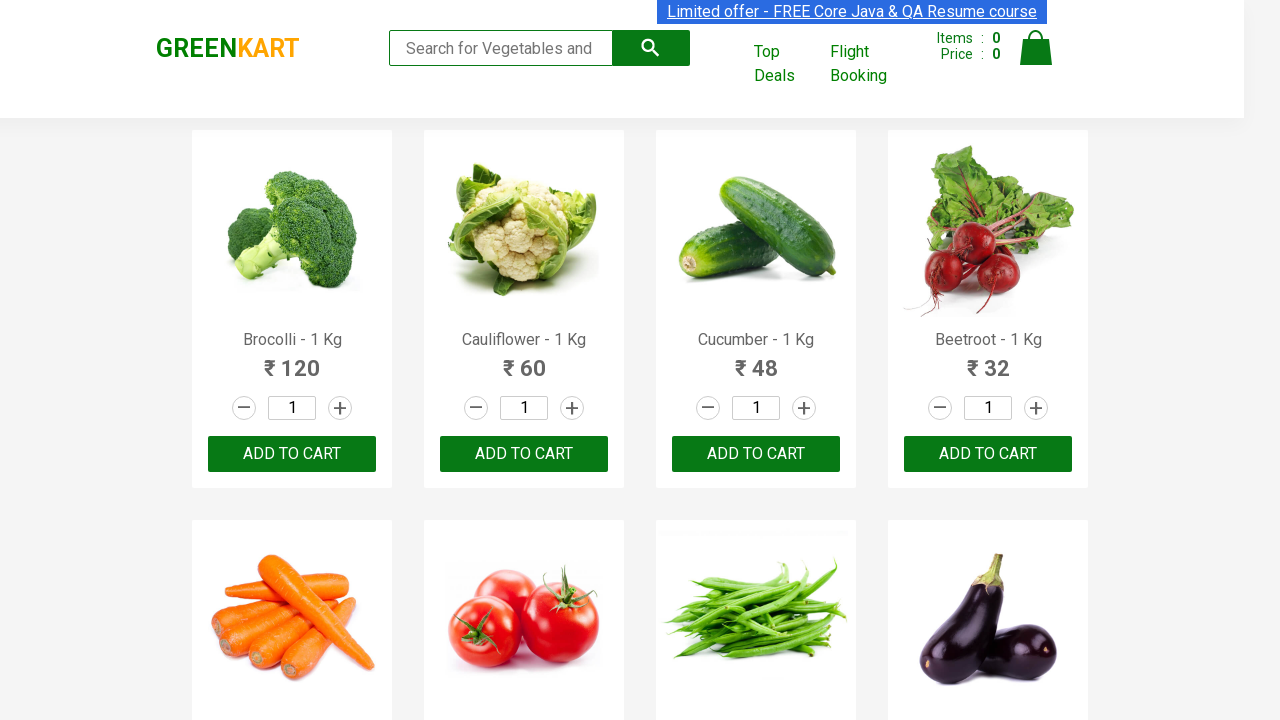

Waited for product names to load
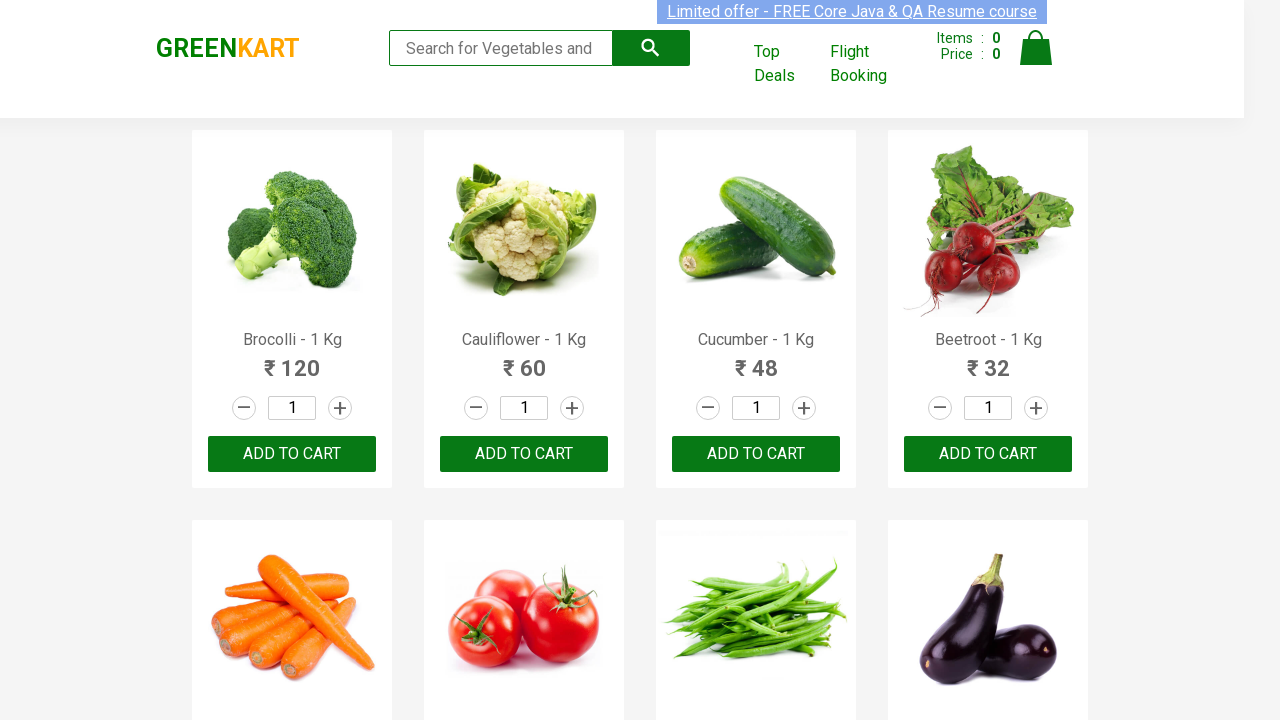

Retrieved all product elements
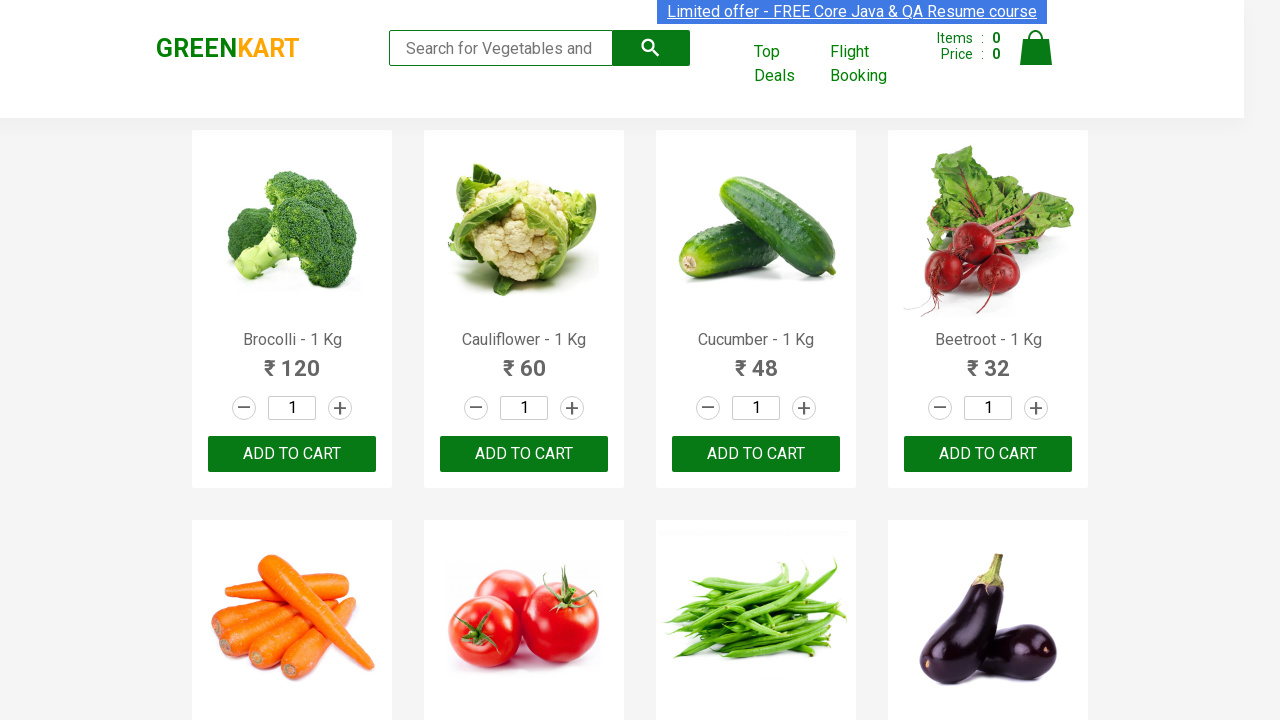

Found matching vegetable: Brocolli
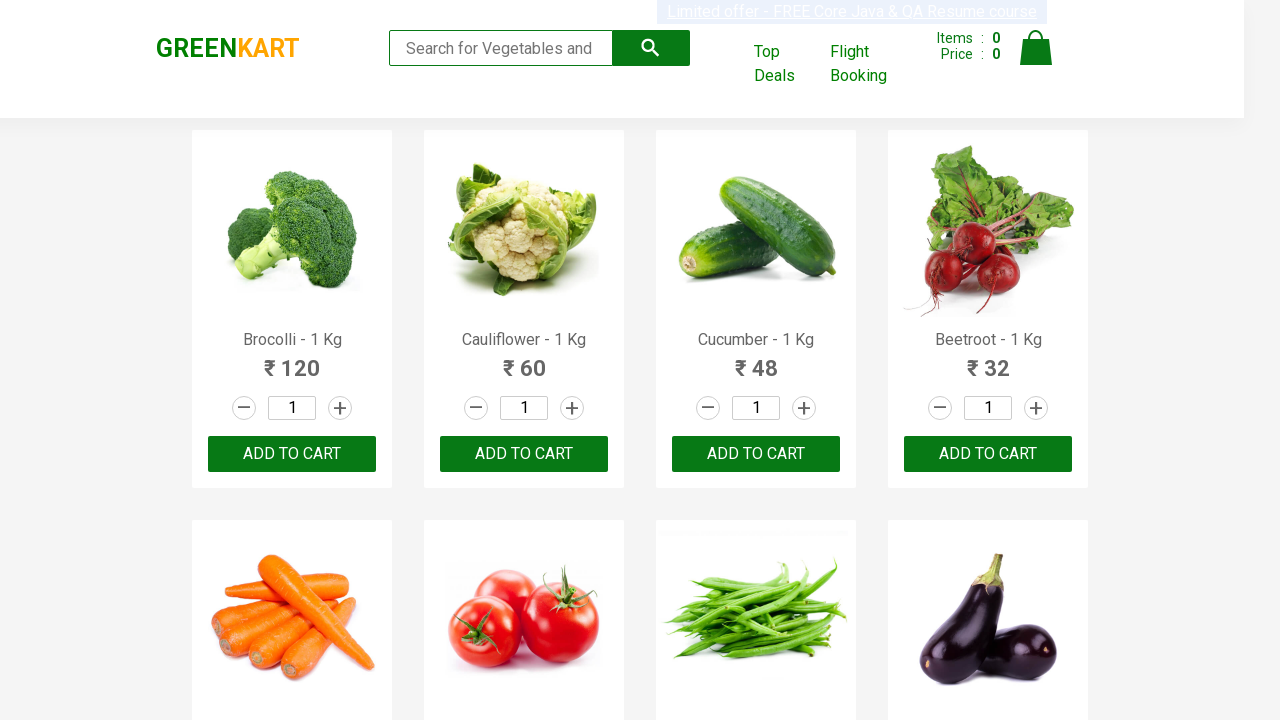

Incremented quantity for Brocolli at (340, 408) on a.increment >> nth=0
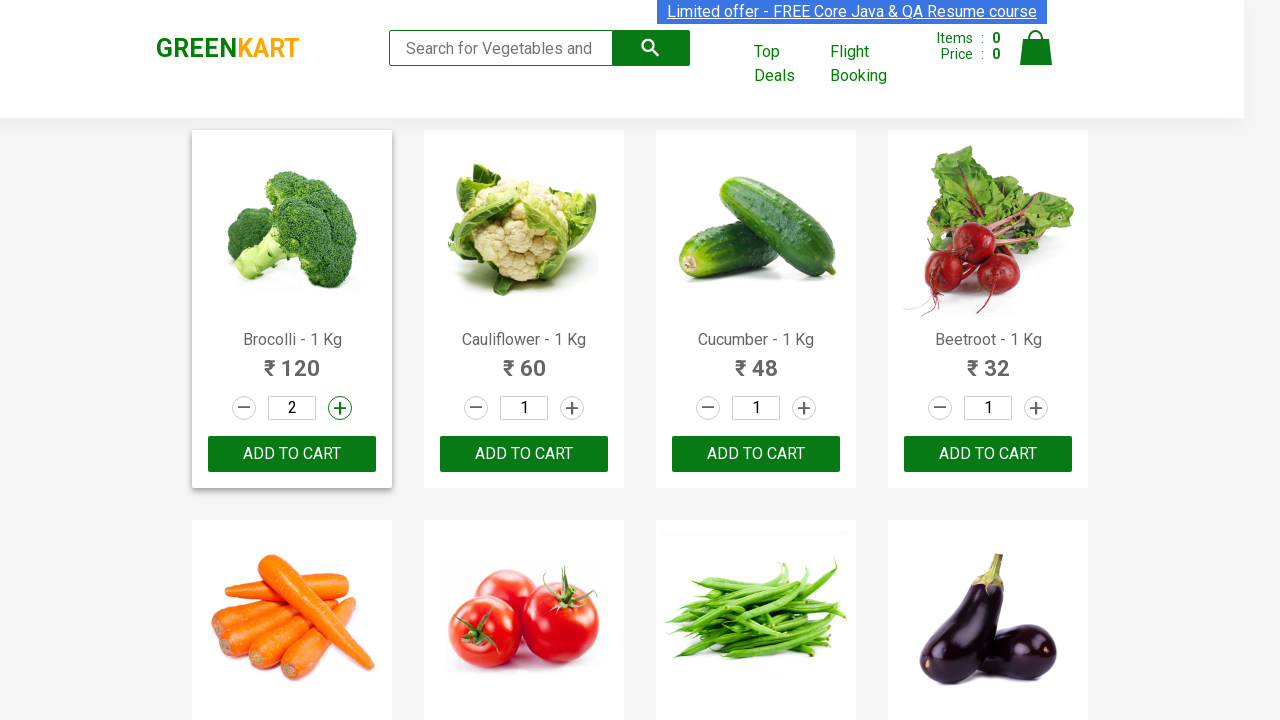

Added Brocolli to cart at (292, 454) on div.product-action >> nth=0
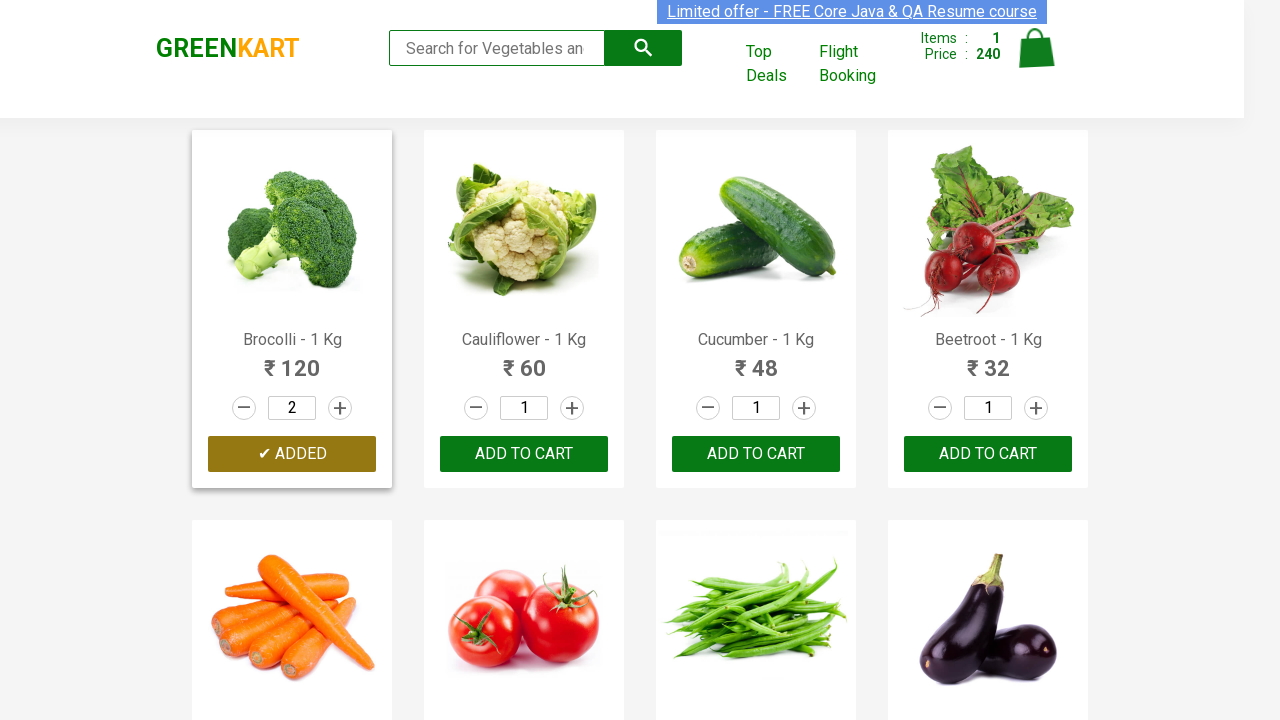

Waited for cart to update
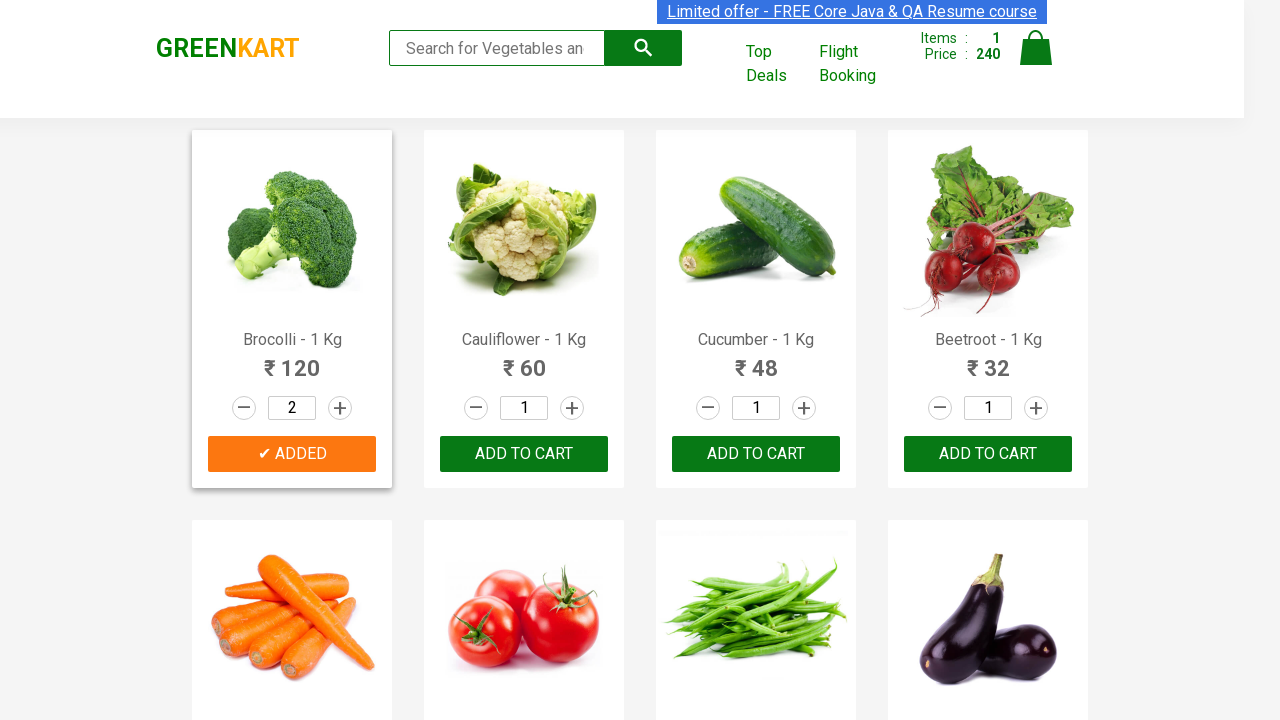

Found matching vegetable: Cucumber
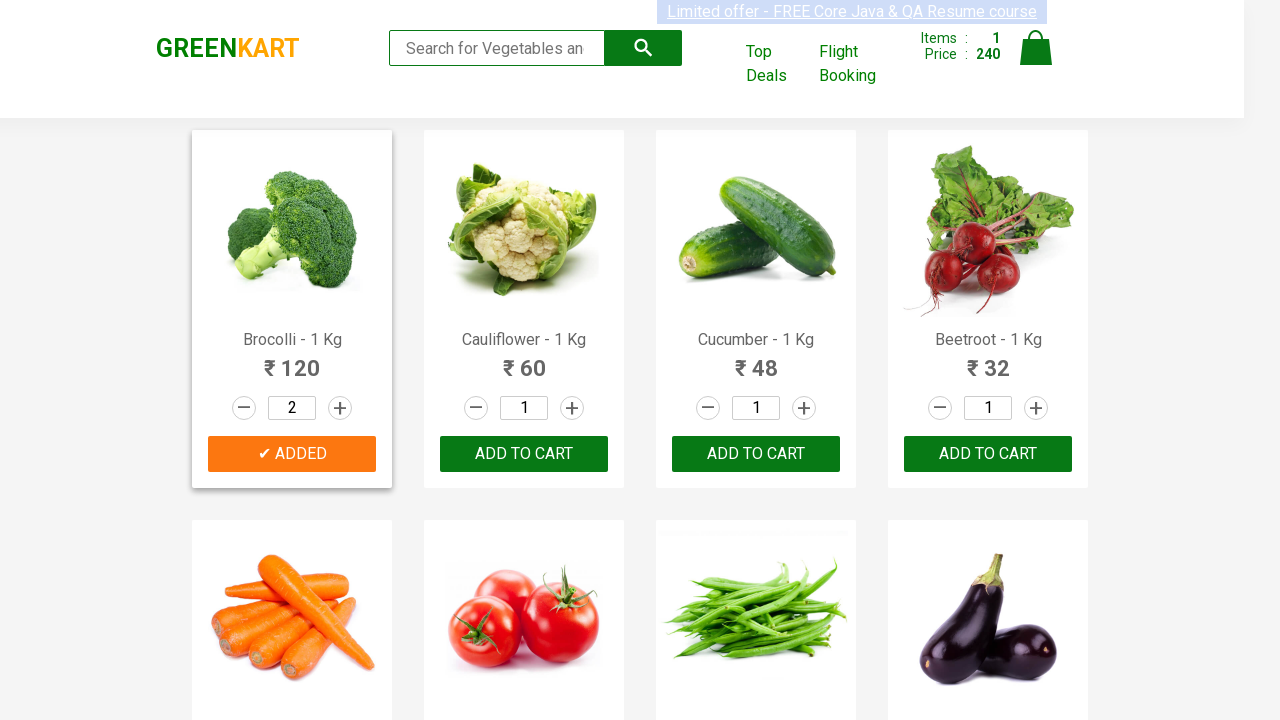

Incremented quantity for Cucumber at (804, 408) on a.increment >> nth=2
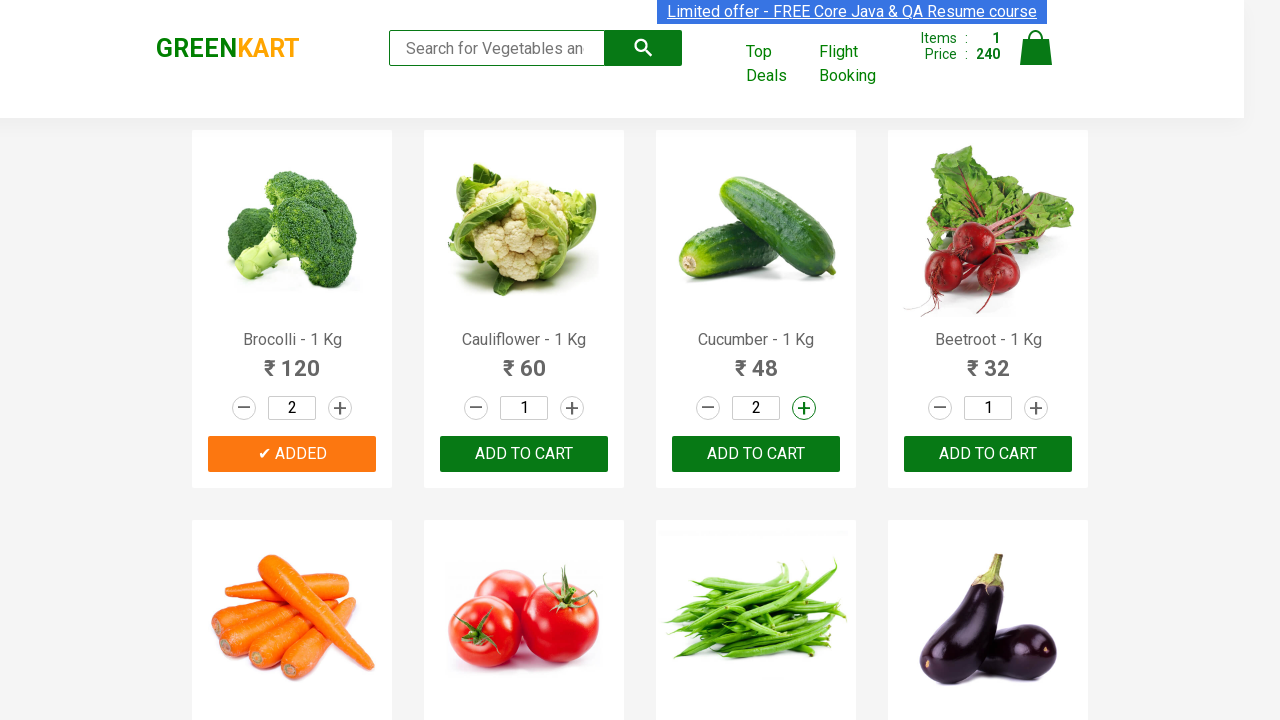

Added Cucumber to cart at (756, 454) on div.product-action >> nth=2
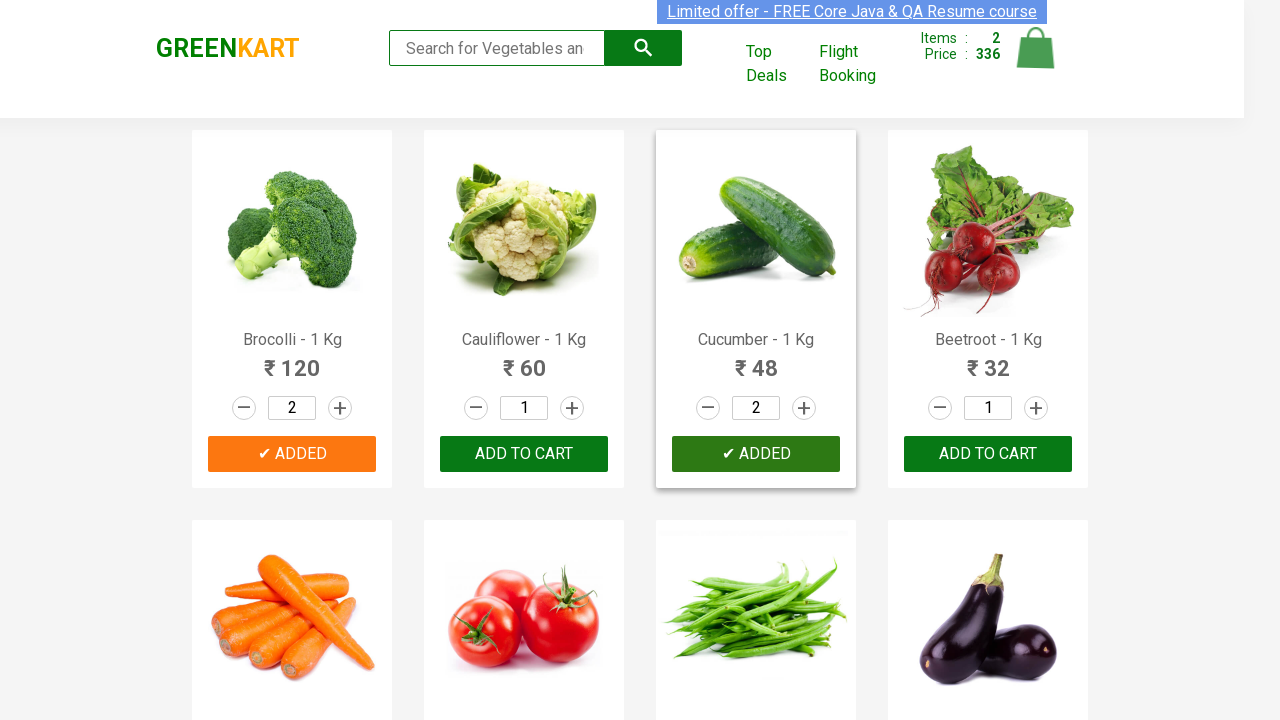

Waited for cart to update
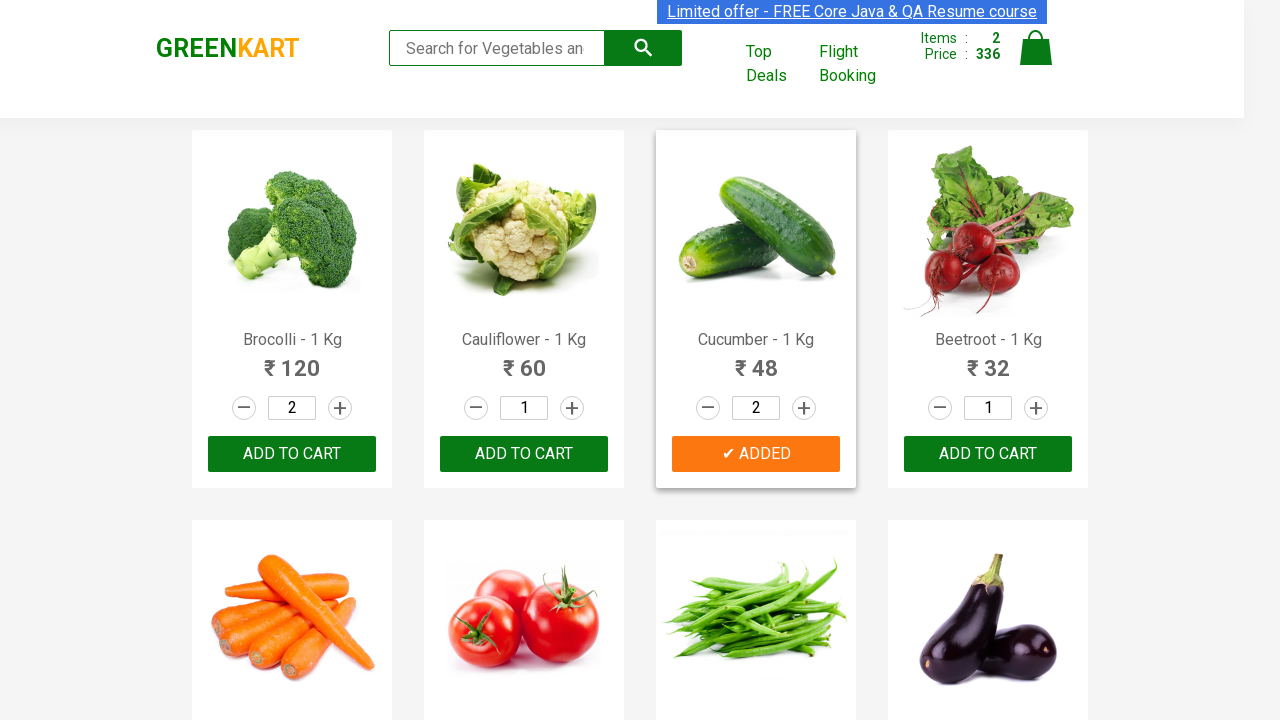

Found matching vegetable: Beetroot
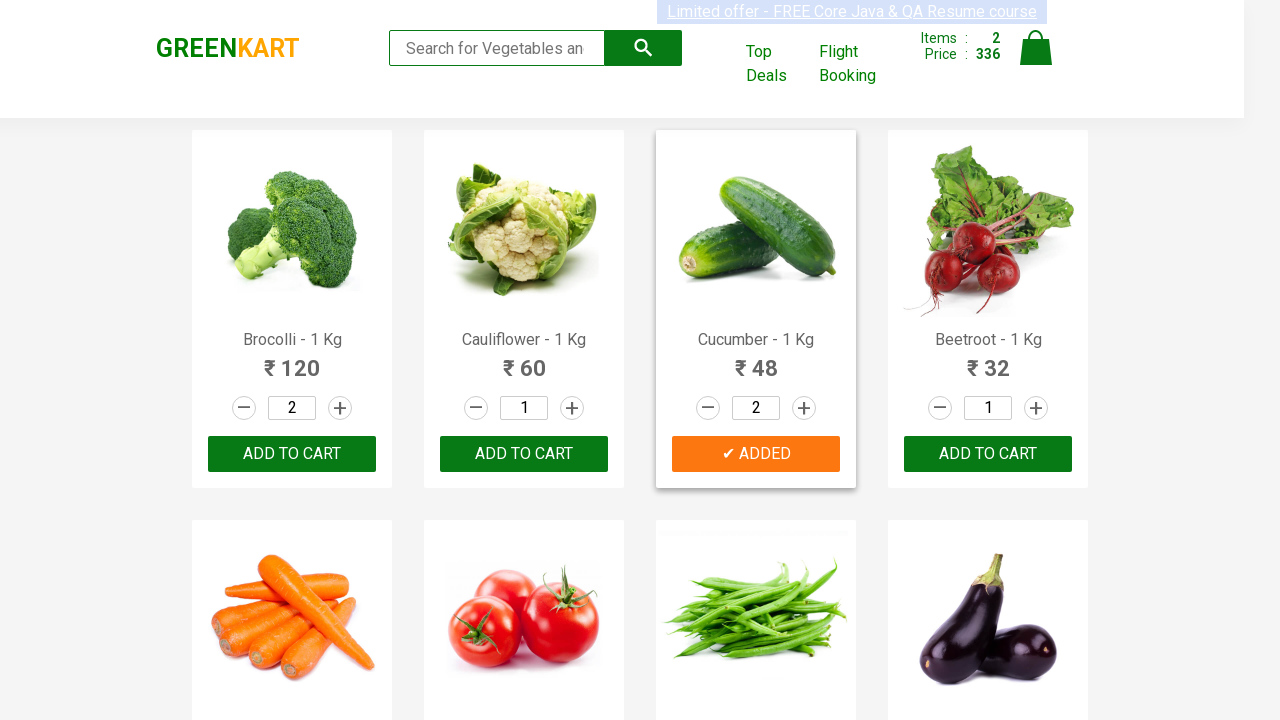

Incremented quantity for Beetroot at (1036, 408) on a.increment >> nth=3
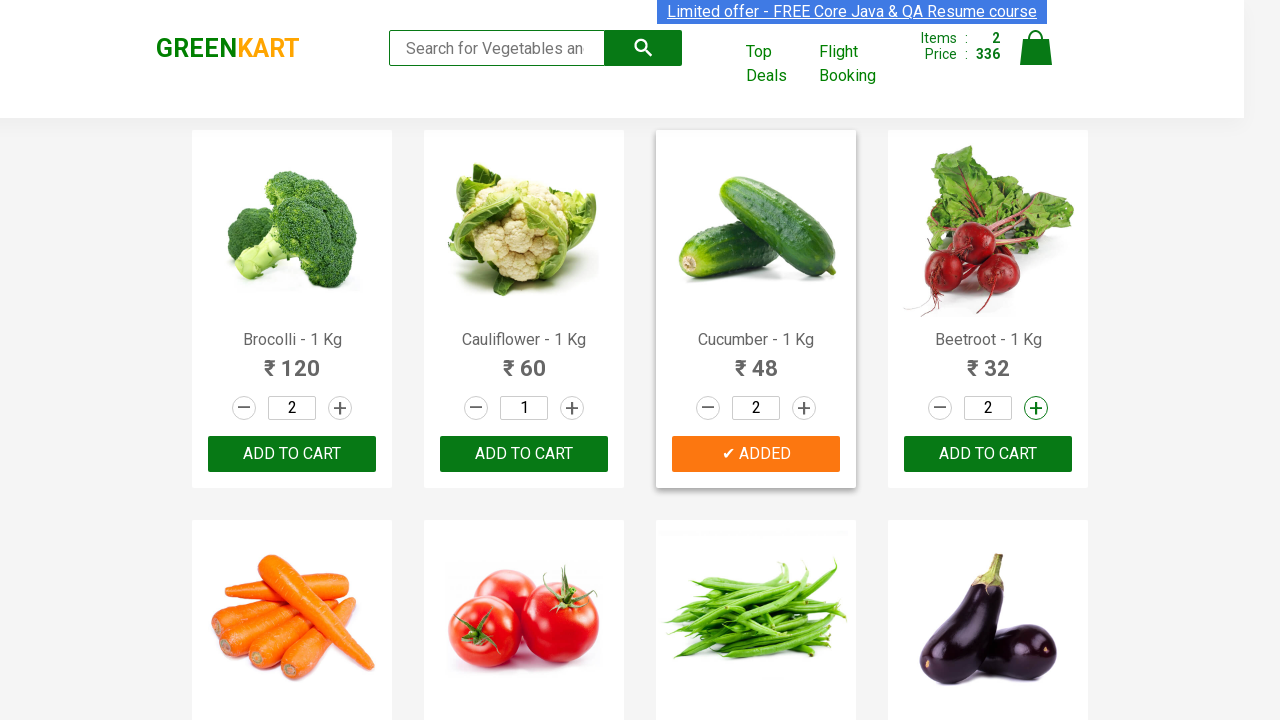

Added Beetroot to cart at (988, 454) on div.product-action >> nth=3
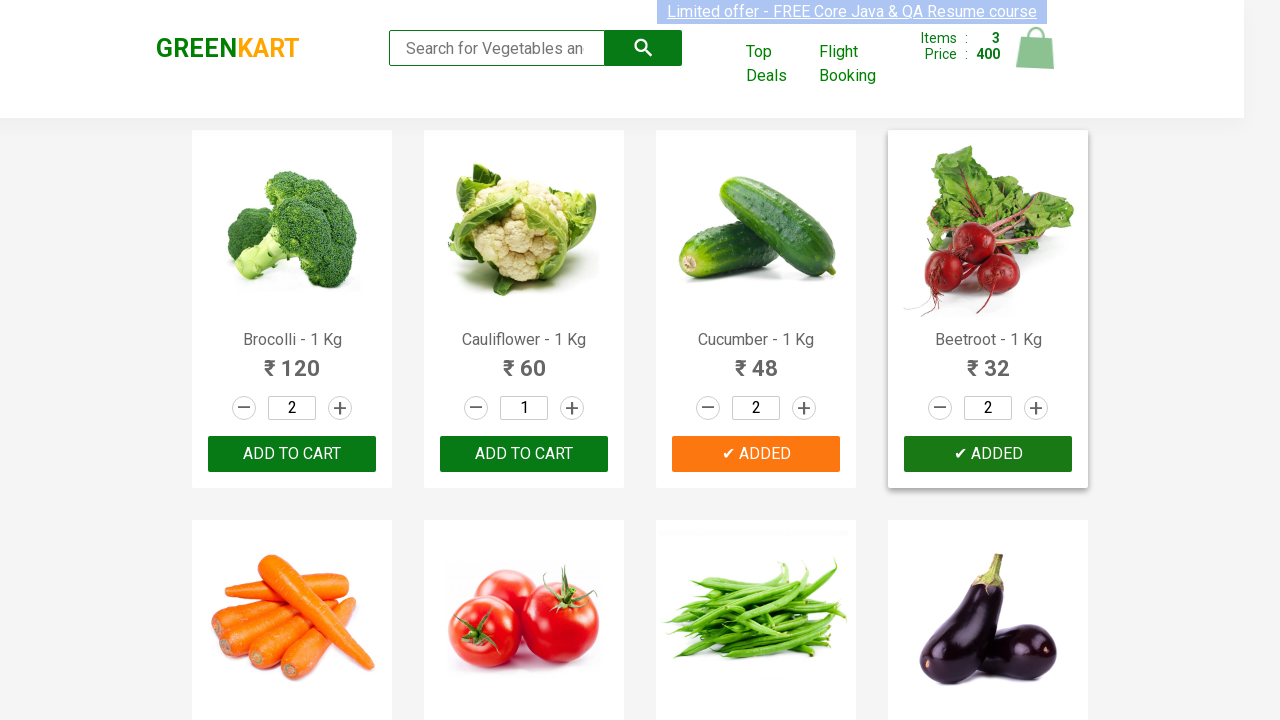

Waited for cart to update
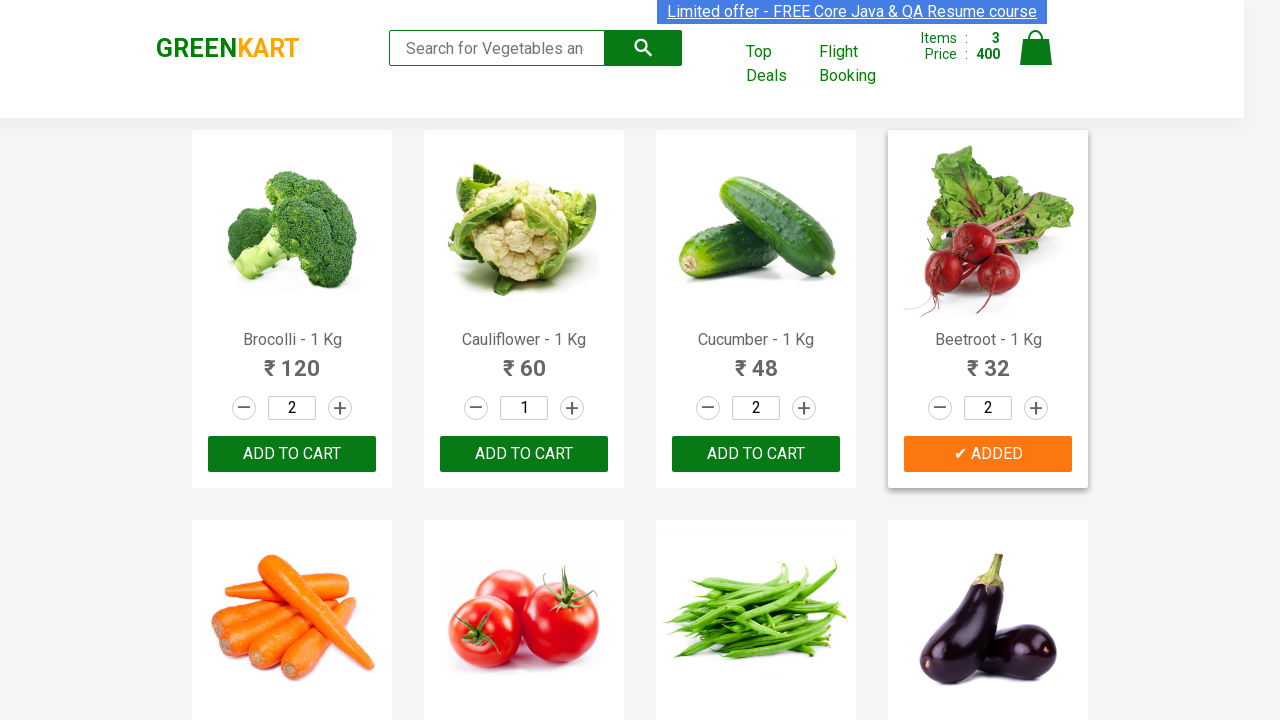

Clicked cart icon to view cart at (1036, 48) on a.cart-icon img
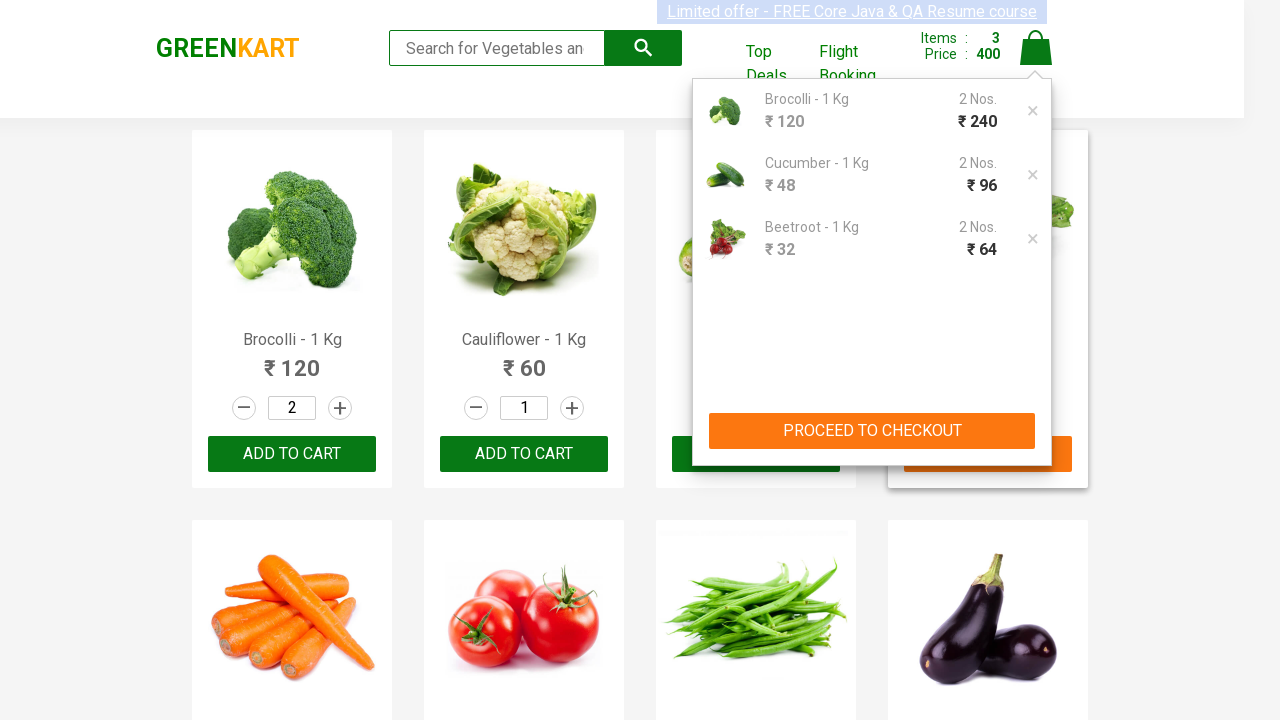

Clicked PROCEED TO CHECKOUT button at (872, 431) on button:has-text('PROCEED TO CHECKOUT')
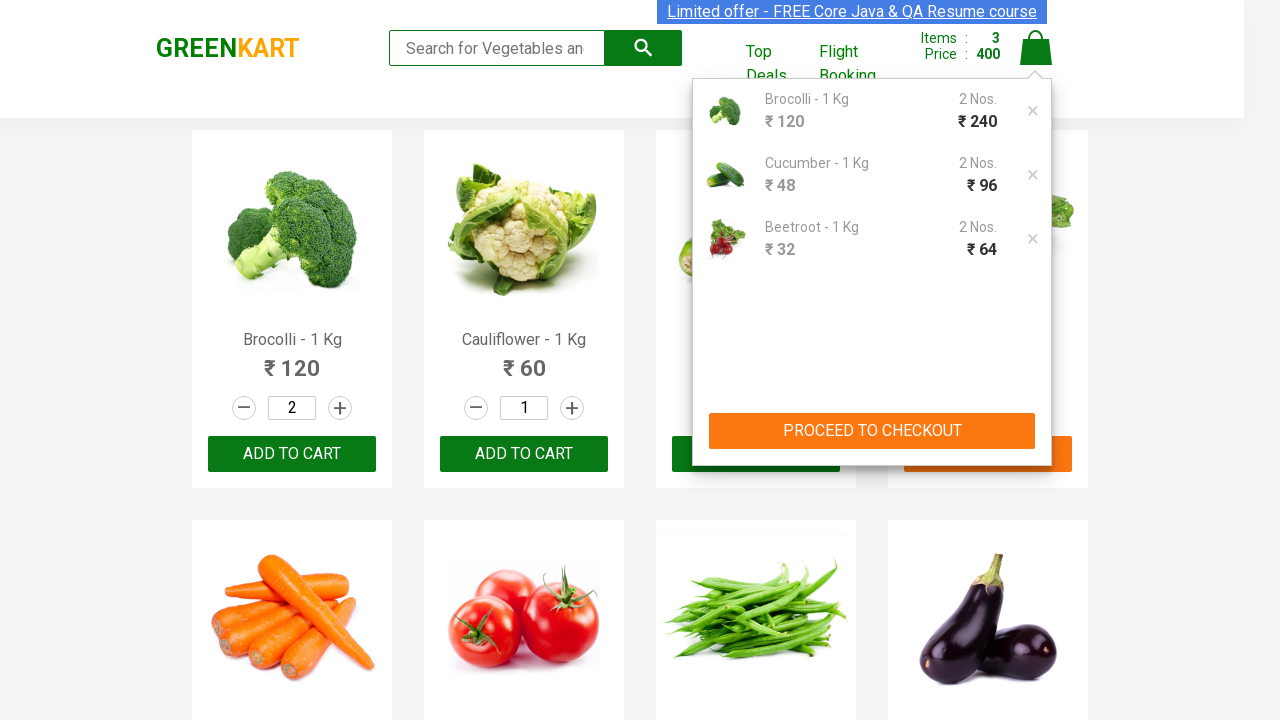

Waited for checkout page to load
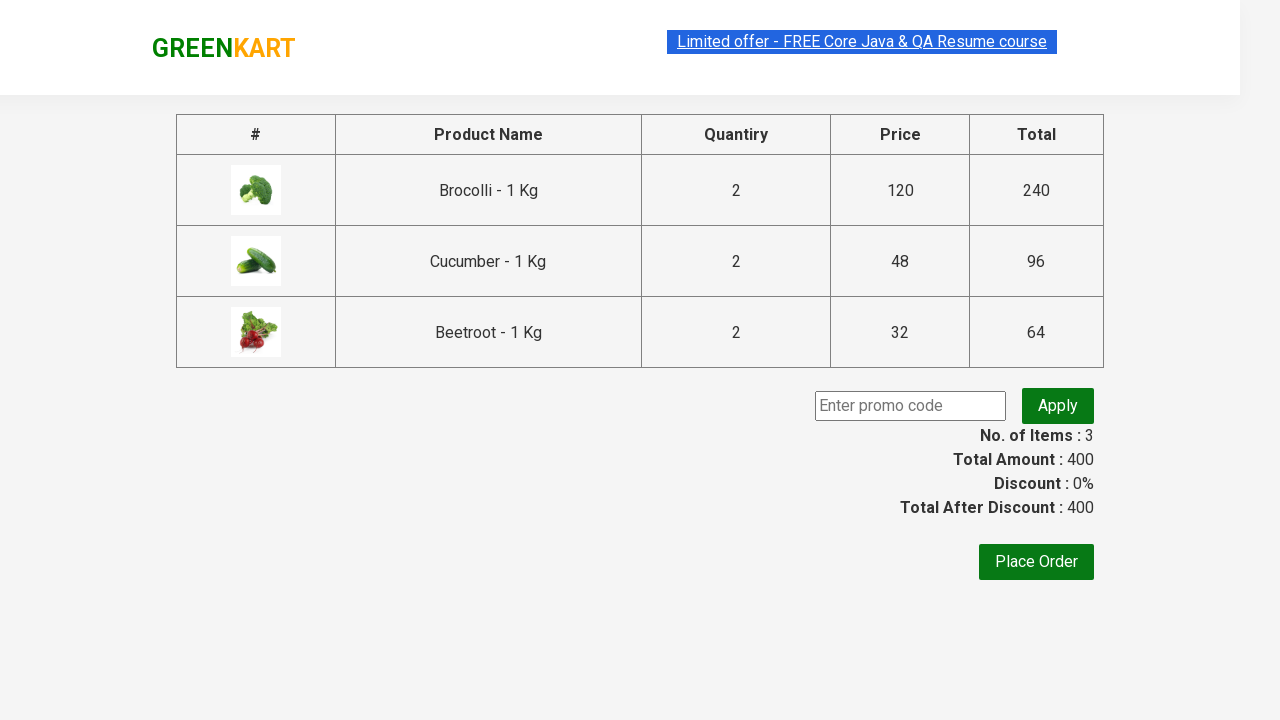

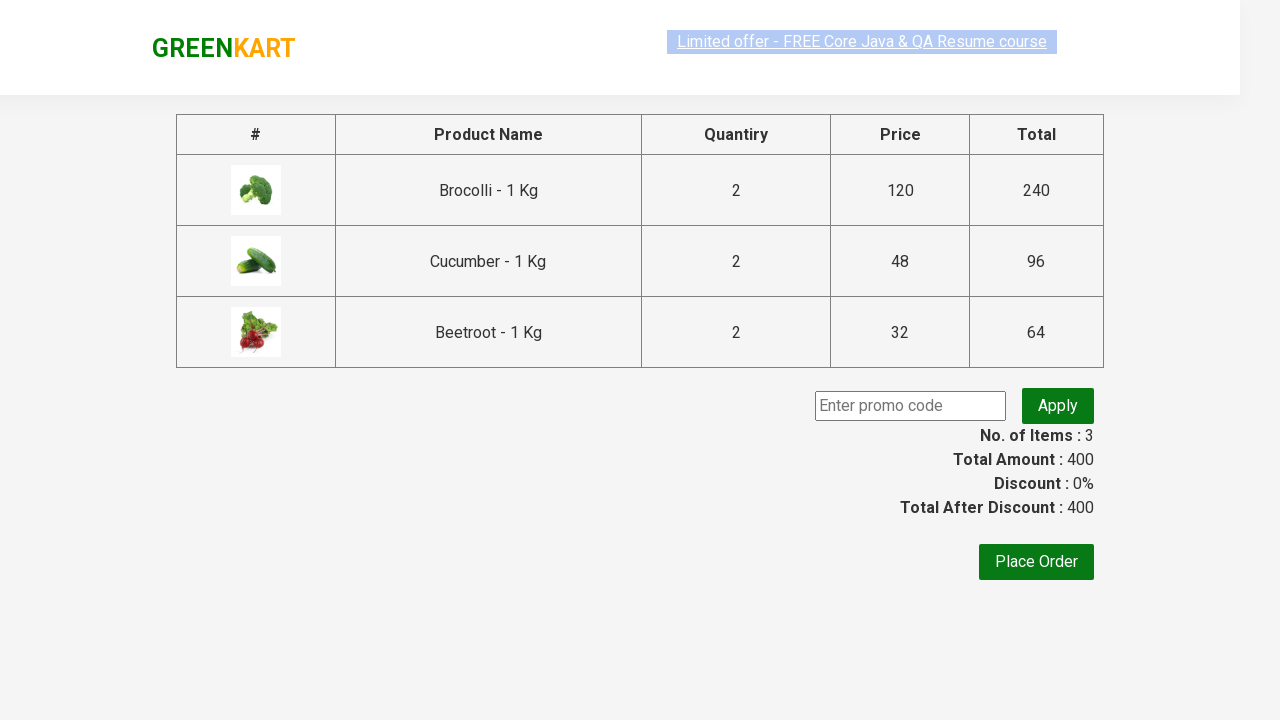